Tests drag and drop functionality on LeafGround practice site by dragging a panel element and dropping it onto a designated drop zone.

Starting URL: https://www.leafground.com/drag.xhtml

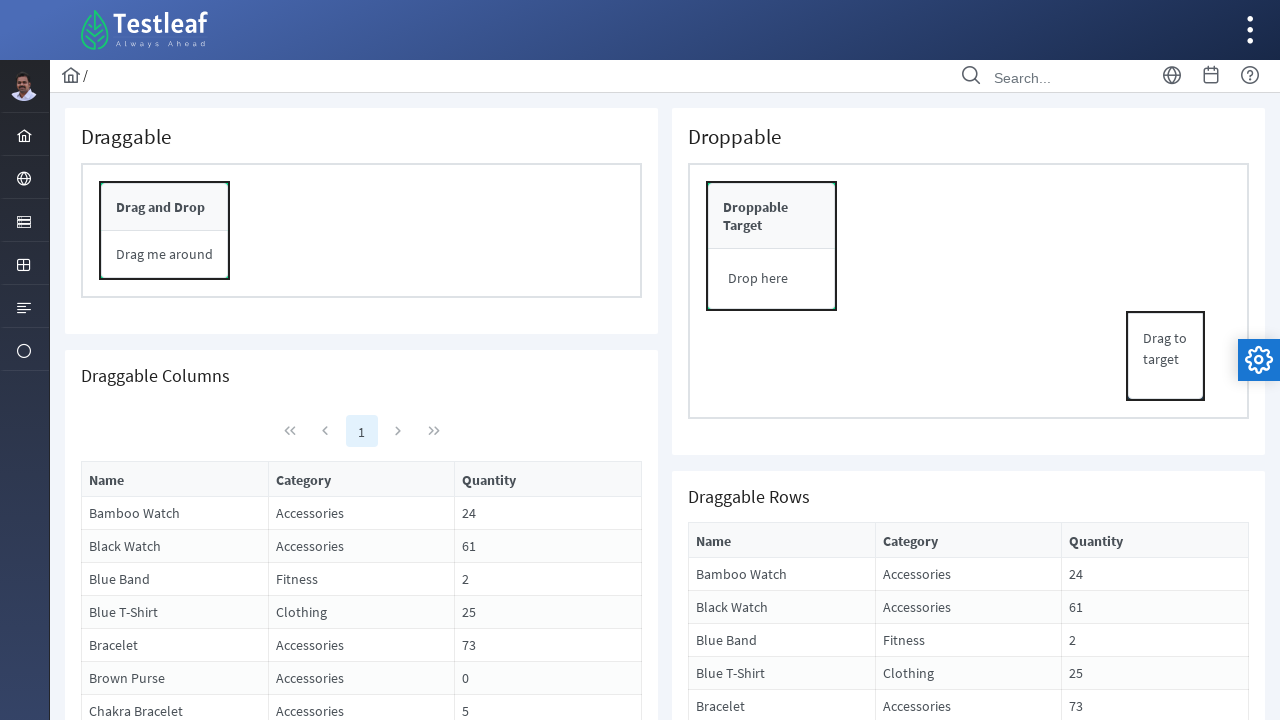

Located the draggable panel element
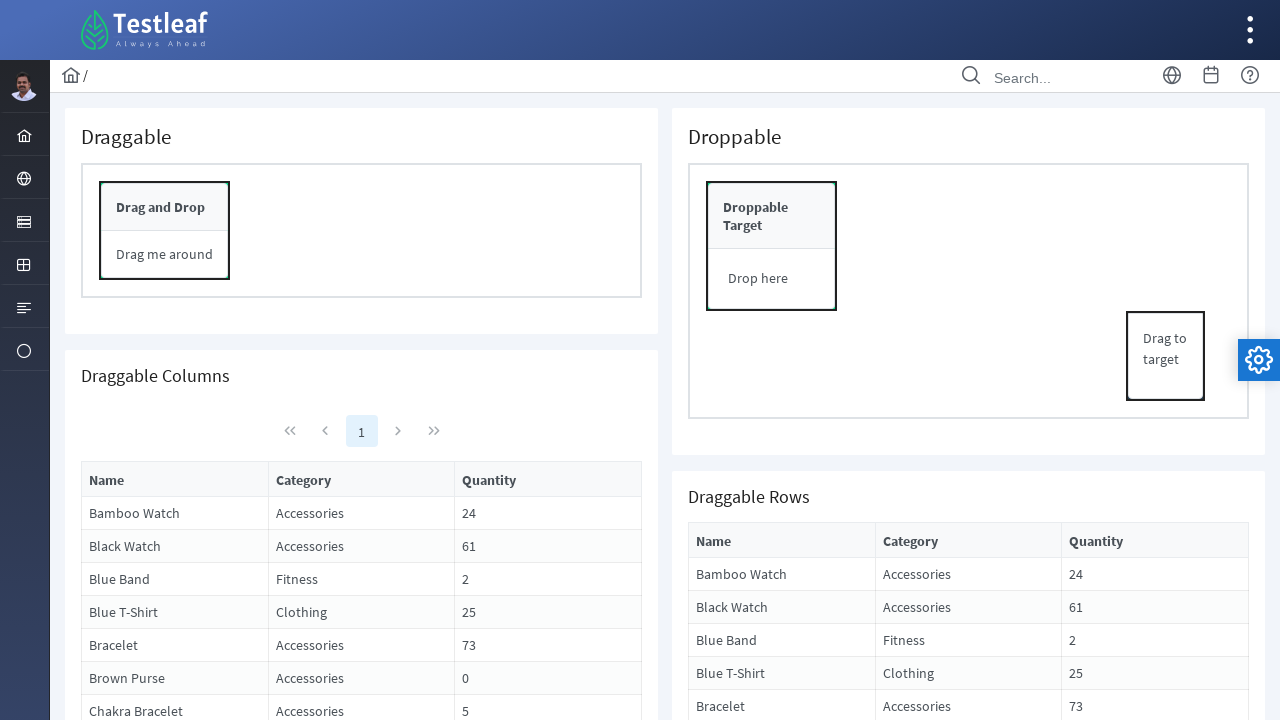

Located the drop target zone
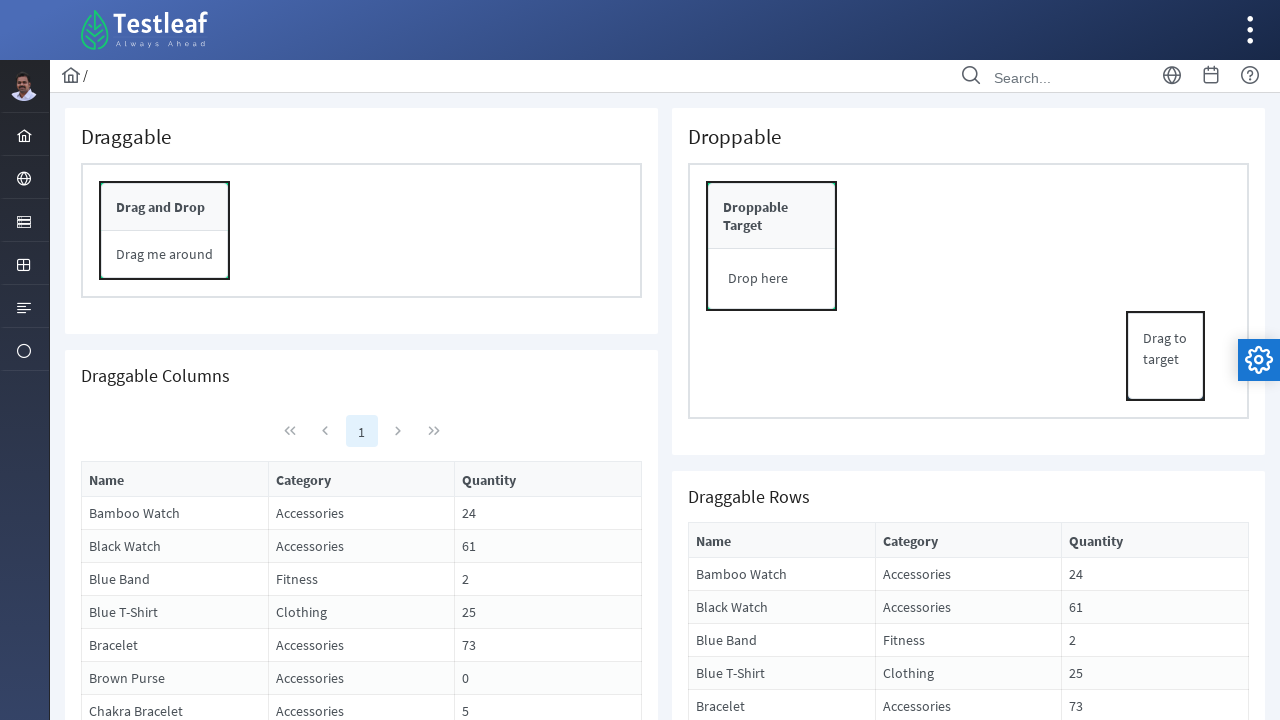

Dragged panel element and dropped it onto the target zone at (772, 279)
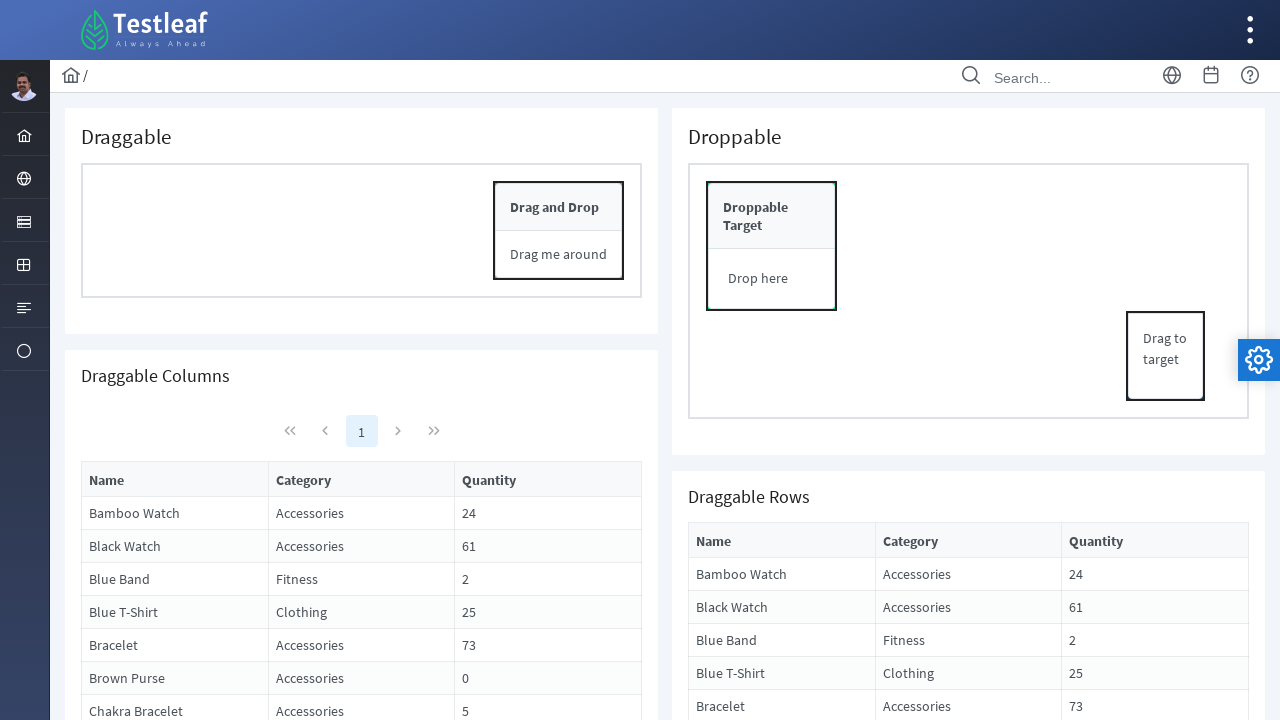

Waited for drag and drop animation to complete
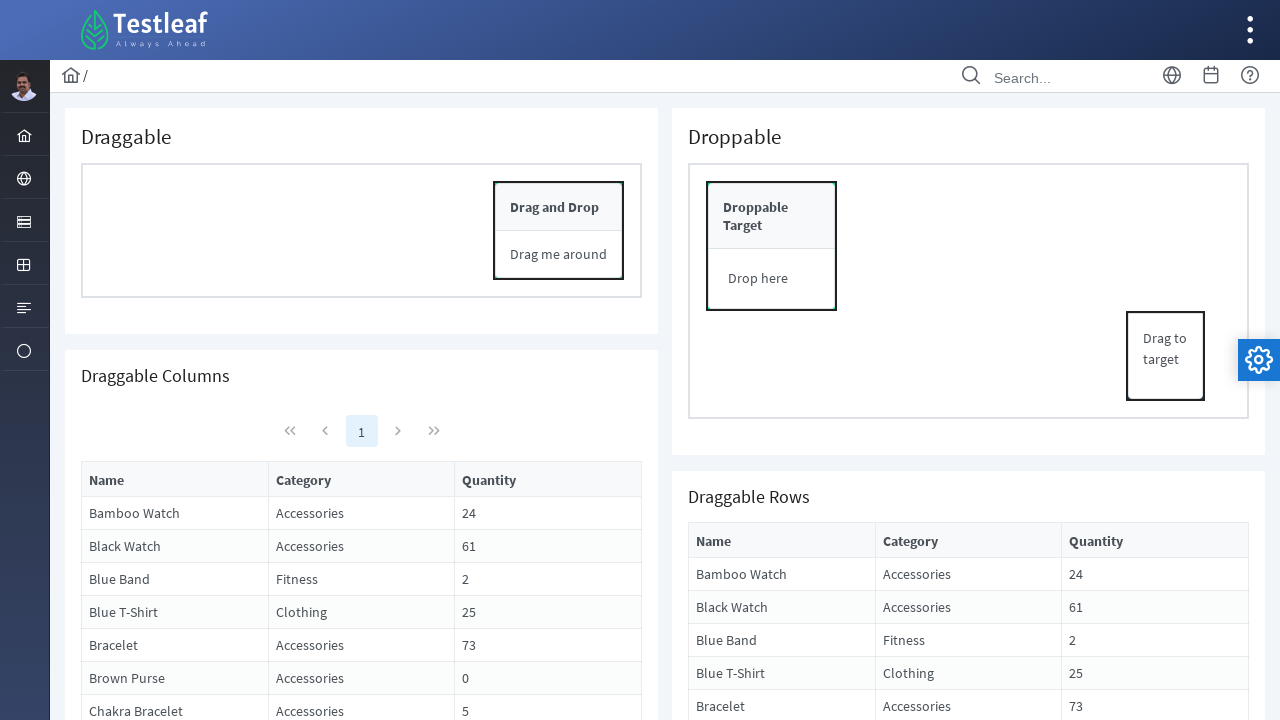

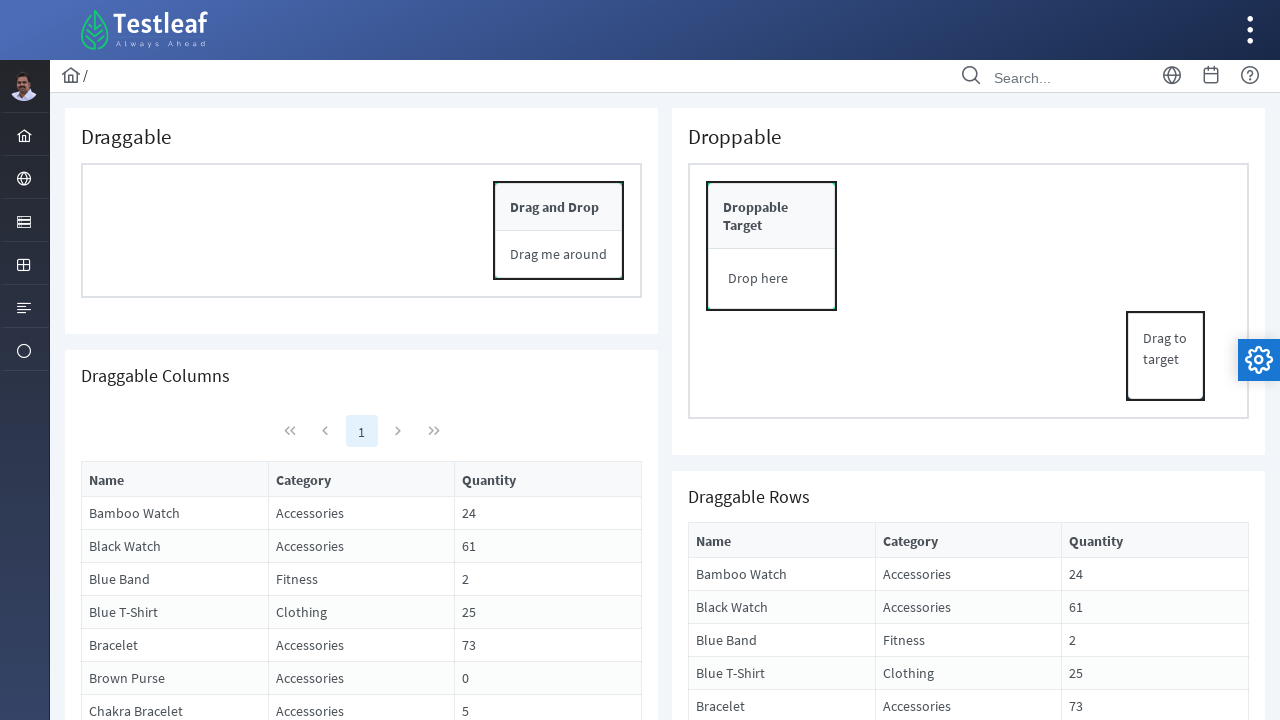